Tests adding an element and verifying the text 'Delete' appears

Starting URL: https://the-internet.herokuapp.com/add_remove_elements/

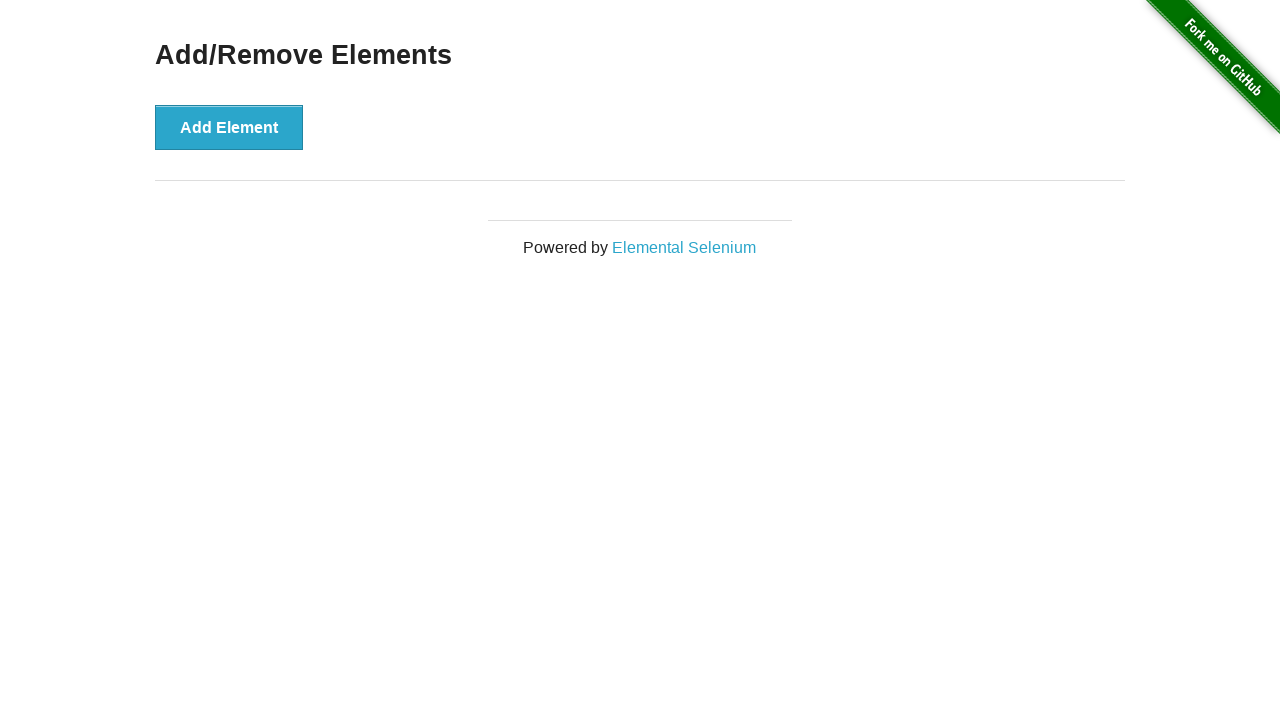

Clicked the Add Element button at (229, 127) on xpath=//*[@id="content"]/div/button
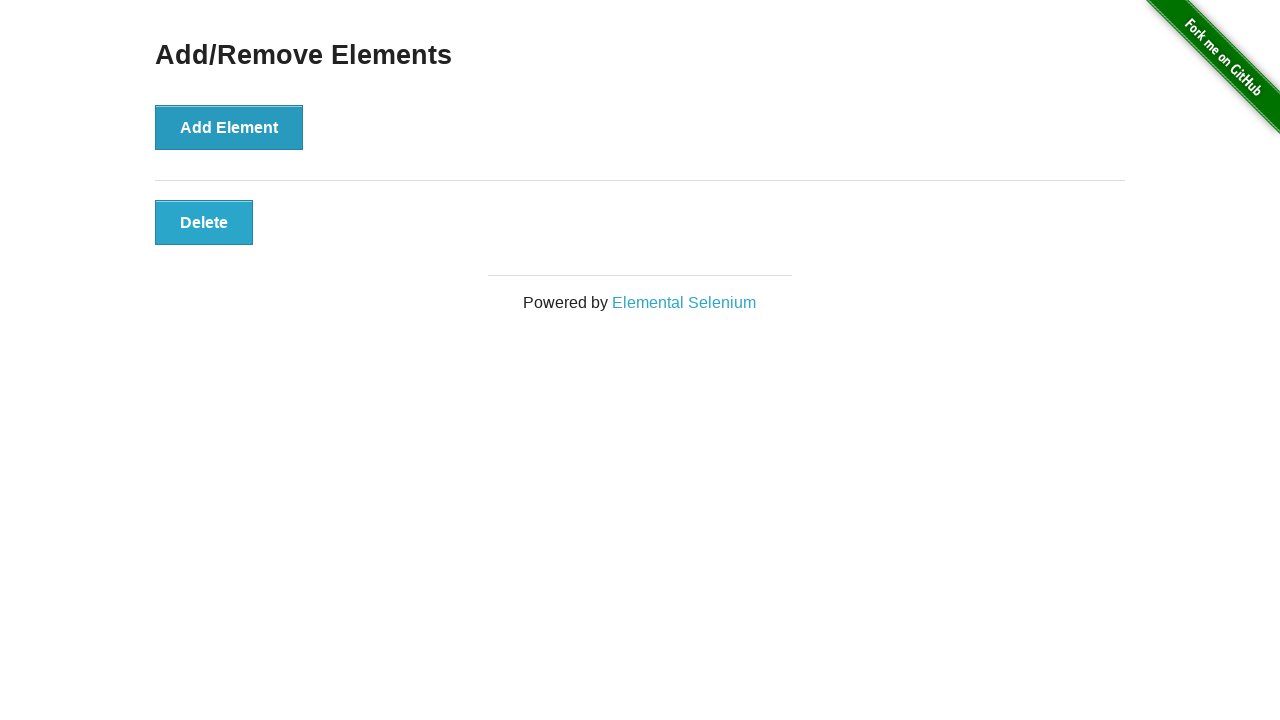

Verified the 'Delete' text appeared on the newly added element
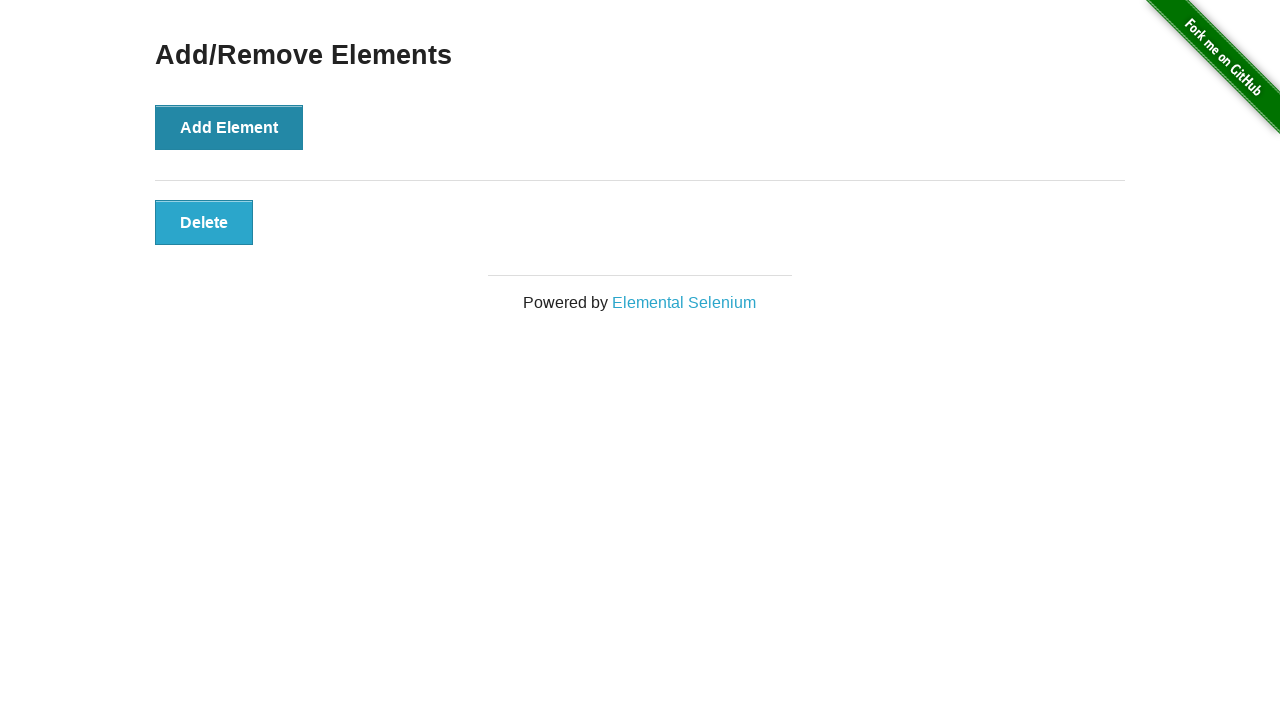

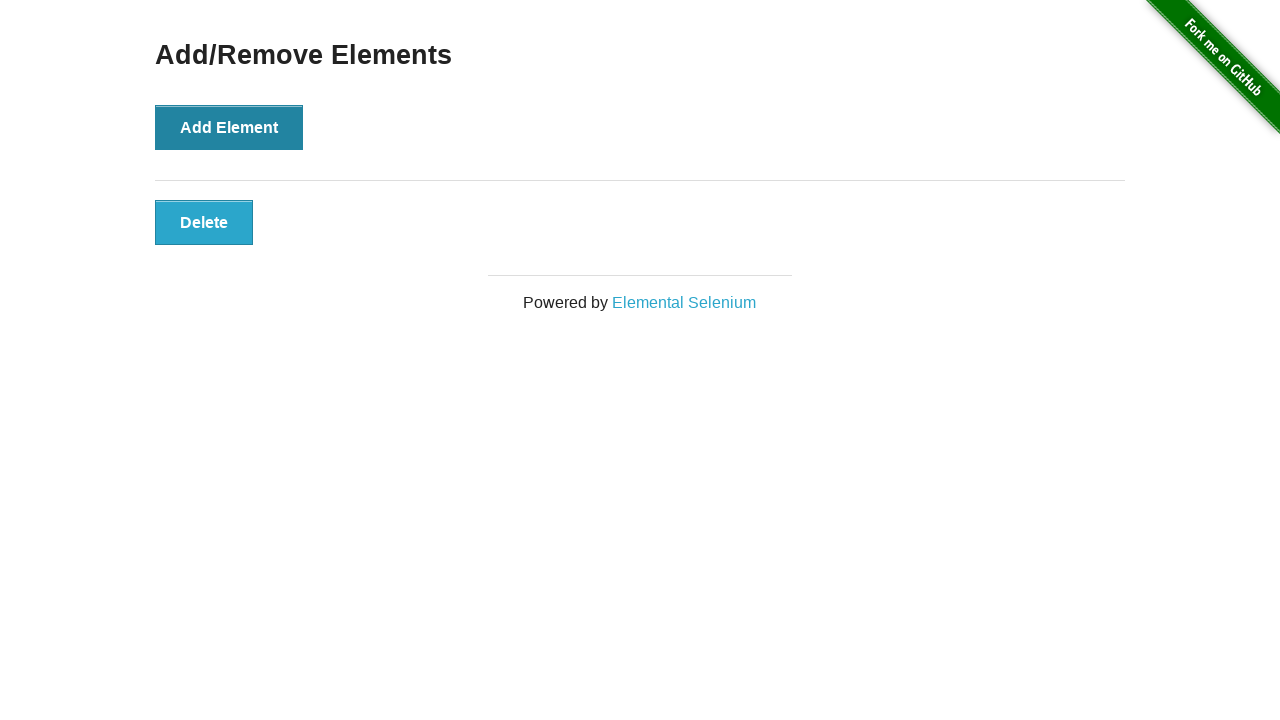